Tests handling of popup windows by clicking a link that opens a popup, then switching to the child window and maximizing it.

Starting URL: http://omayo.blogspot.com/

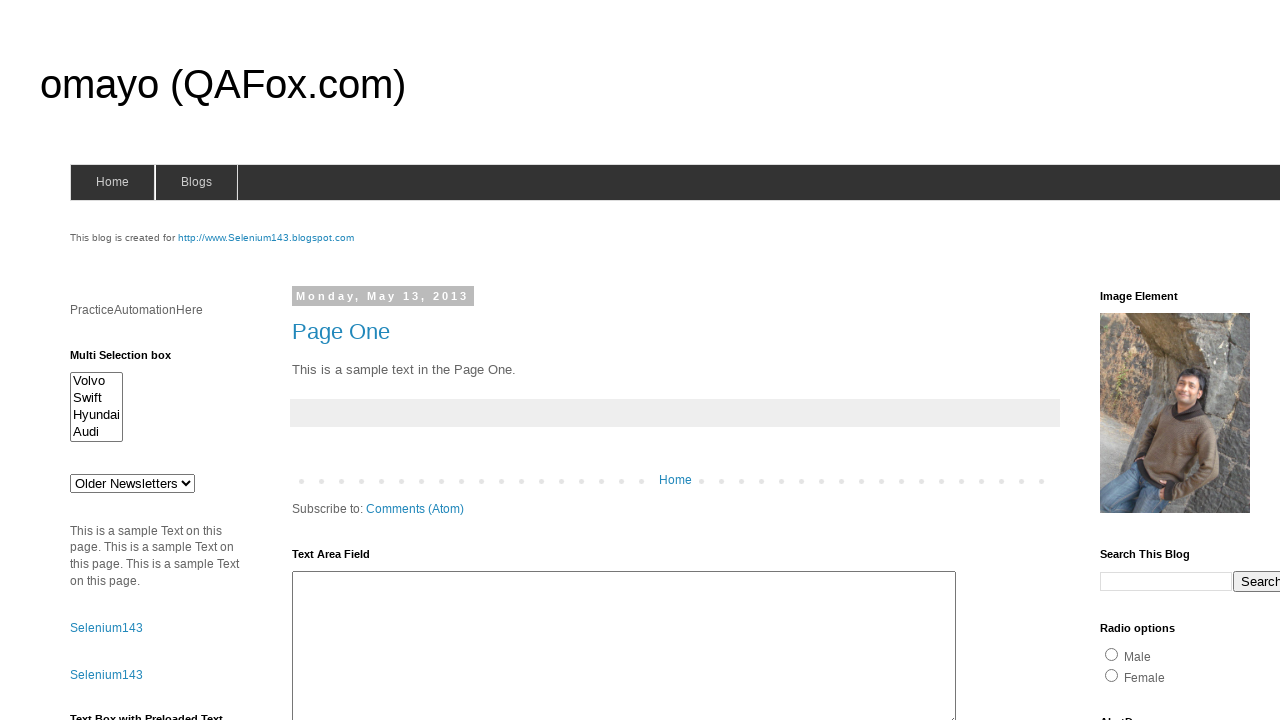

Clicked link to open popup window at (132, 360) on xpath=//a[.='Open a popup window']
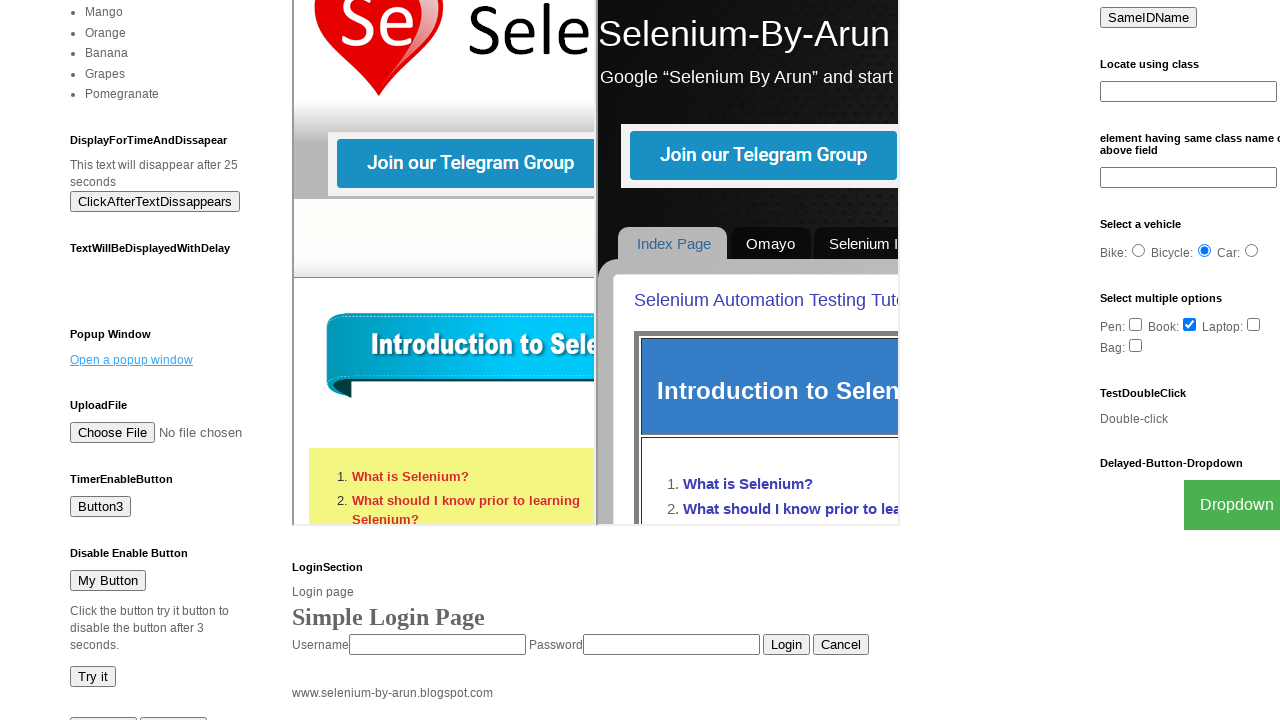

Popup window opened and page reference obtained
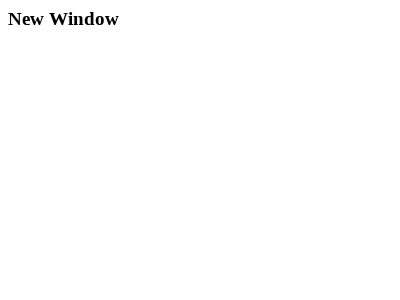

Popup page finished loading
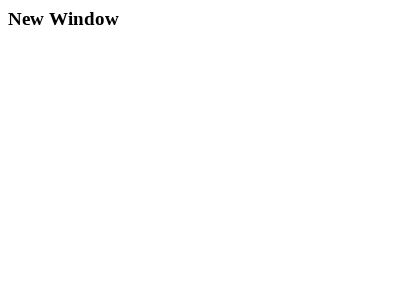

Retrieved parent page title: omayo (QAFox.com)
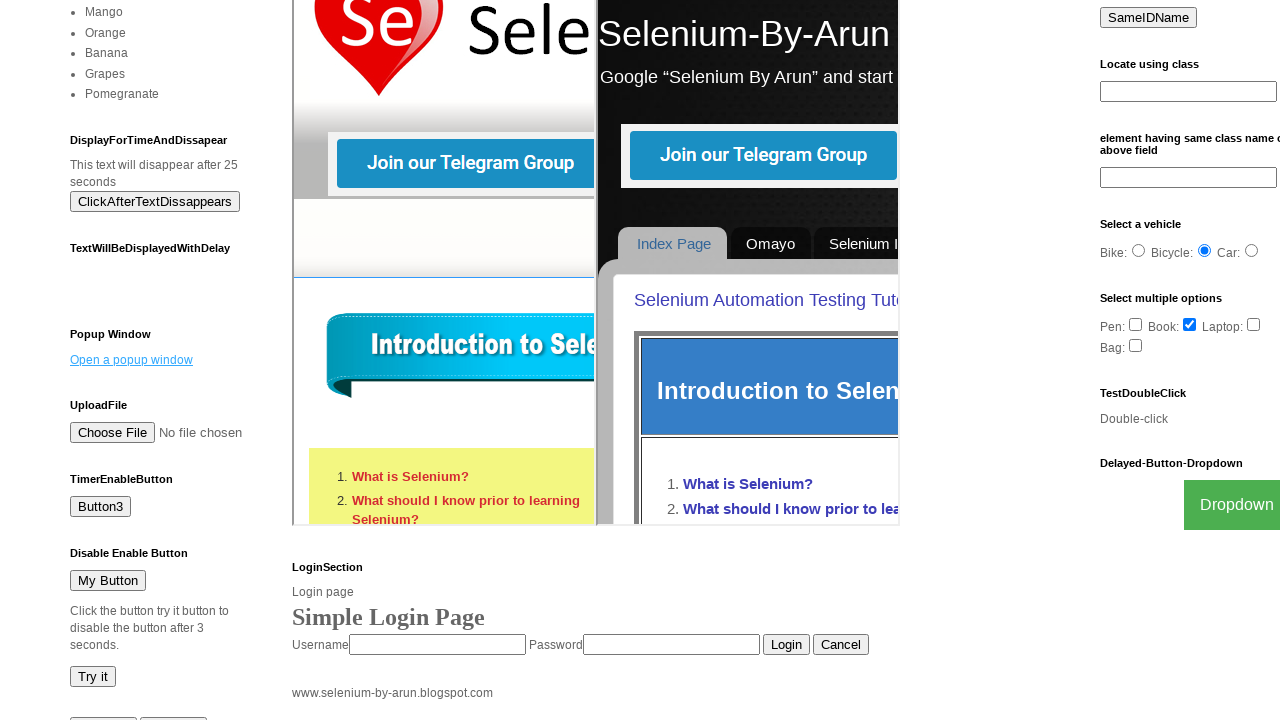

Retrieved popup page title: New Window
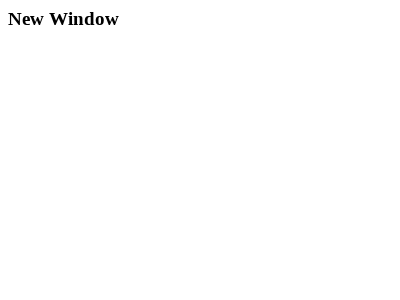

Maximized popup window to 1920x1080 viewport
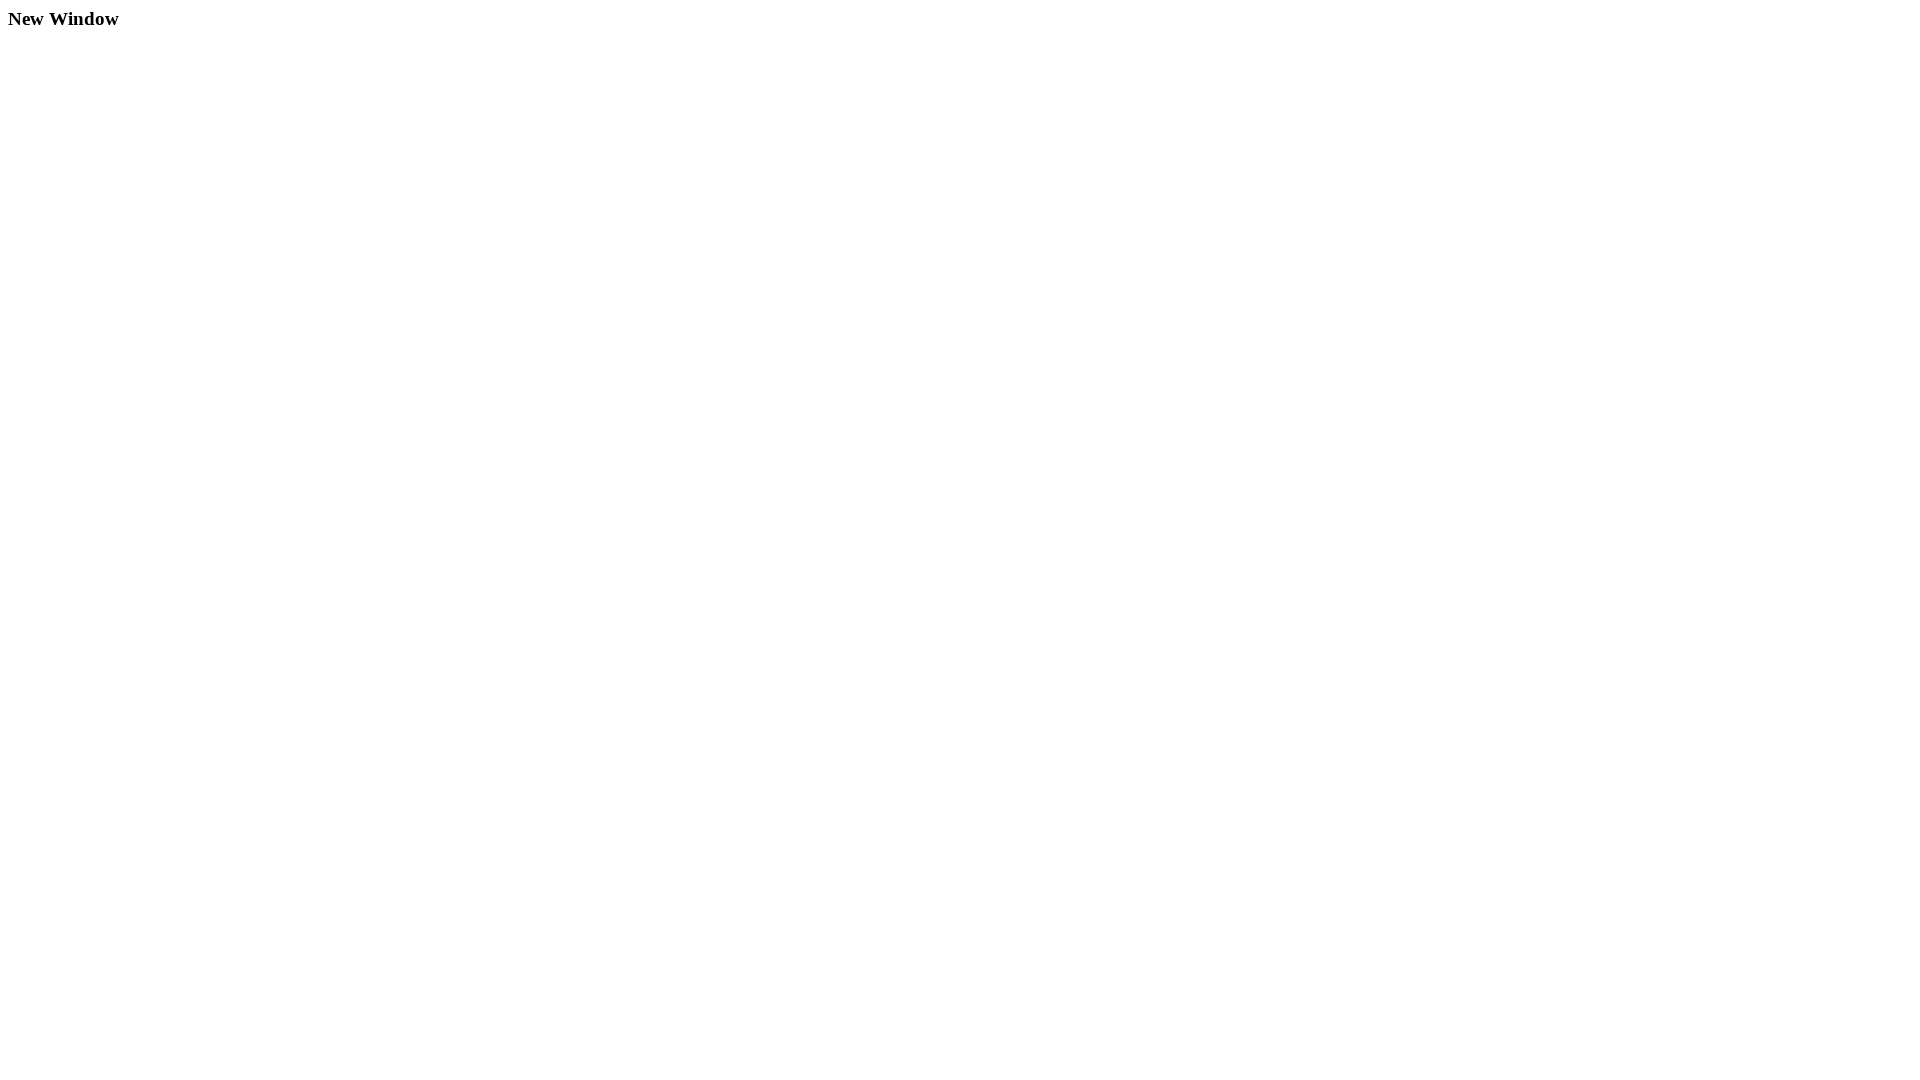

Closed popup window
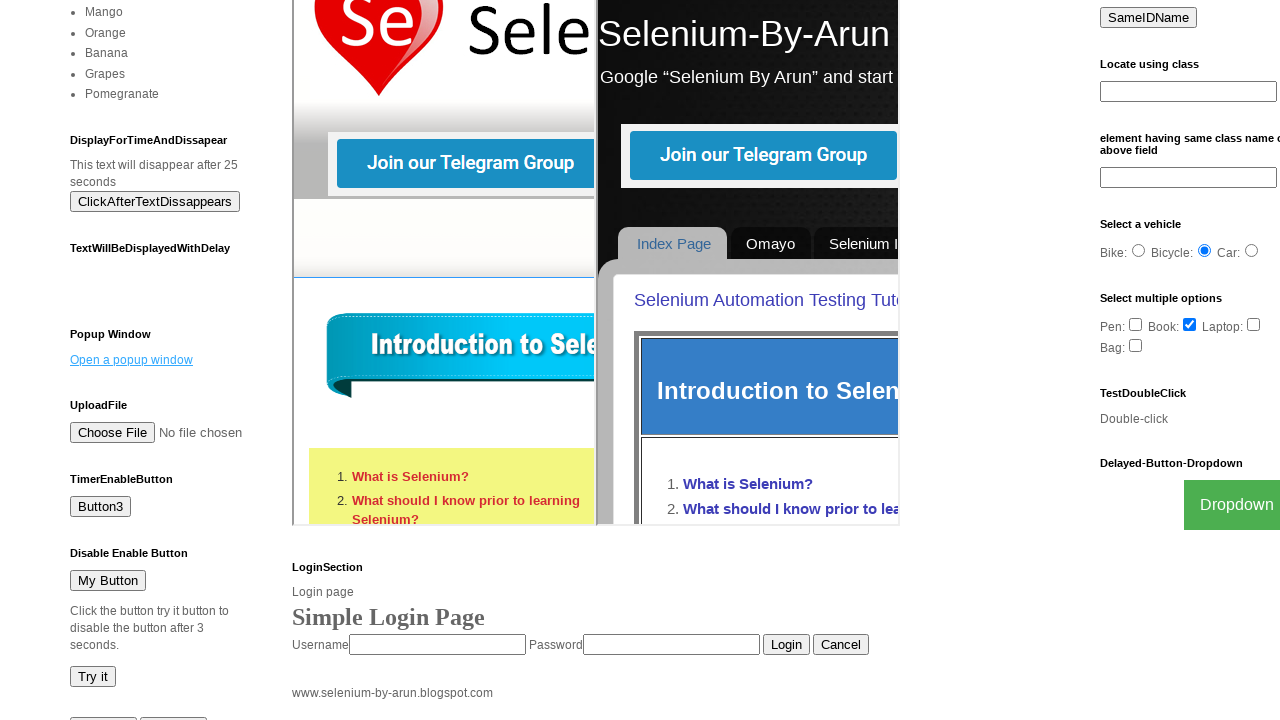

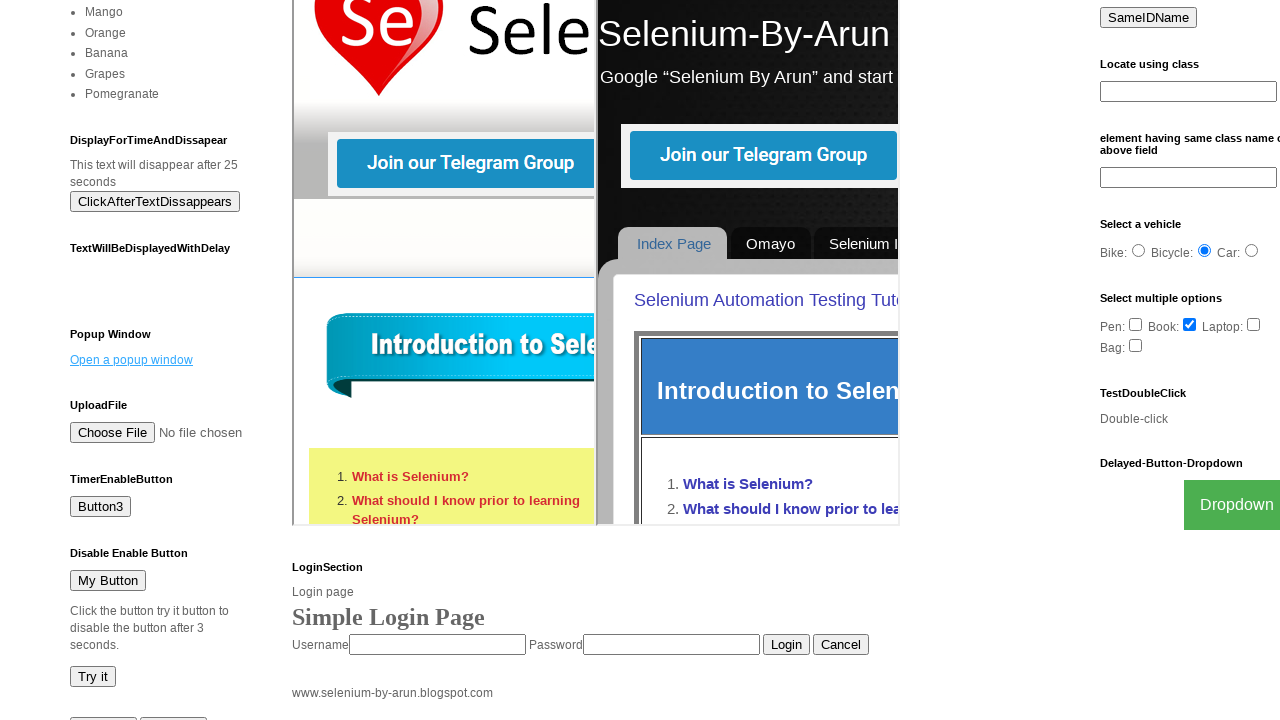